Simply navigates to GoDaddy homepage and verifies the URL.

Starting URL: https://www.godaddy.com/

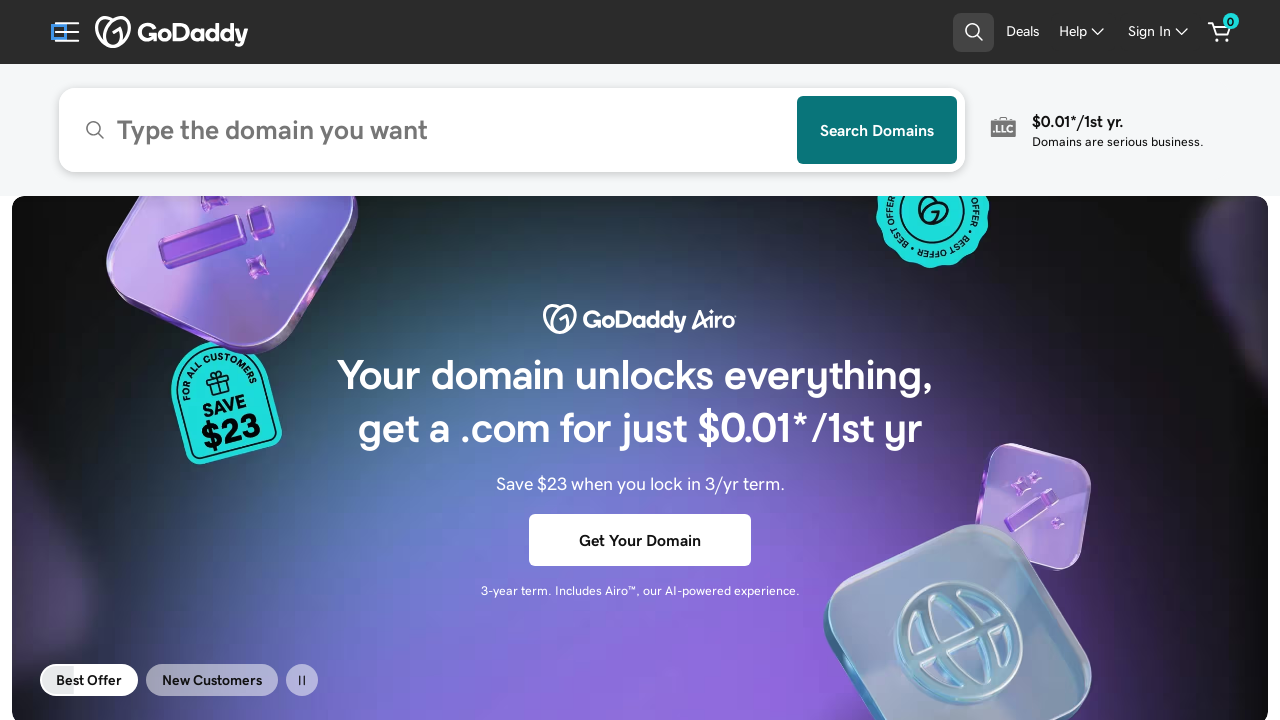

Waited for page to reach domcontentloaded state
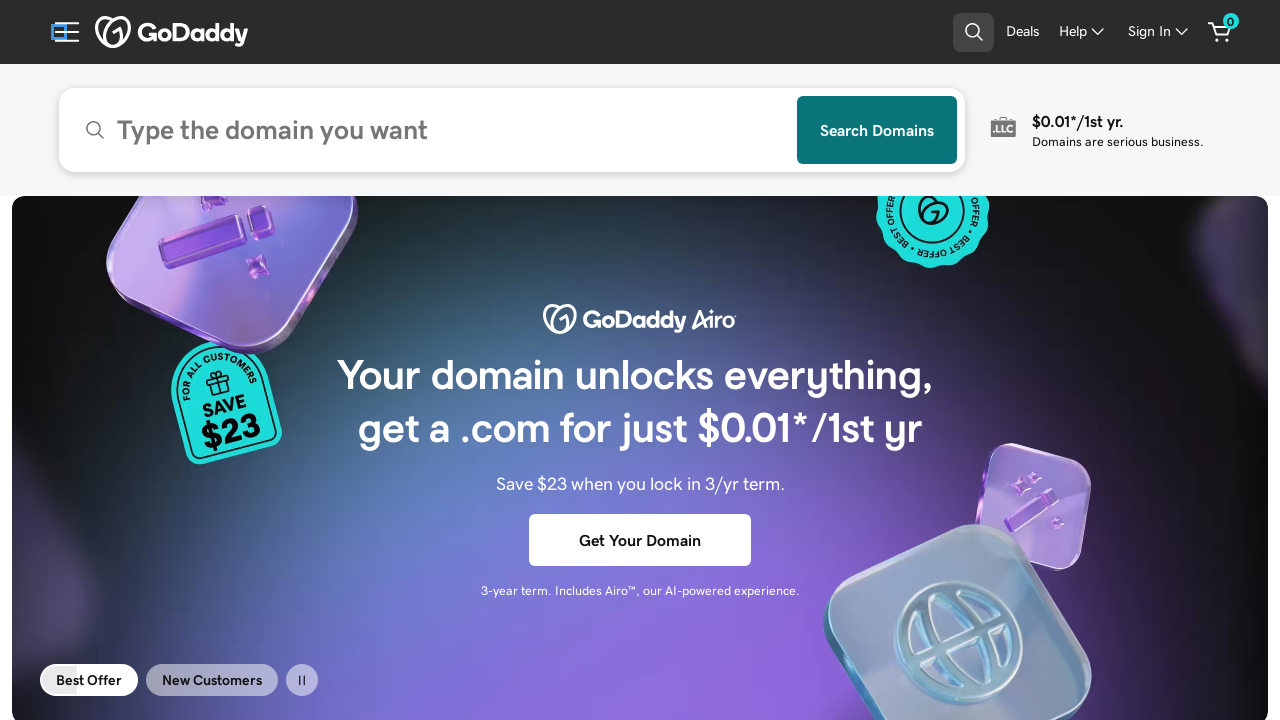

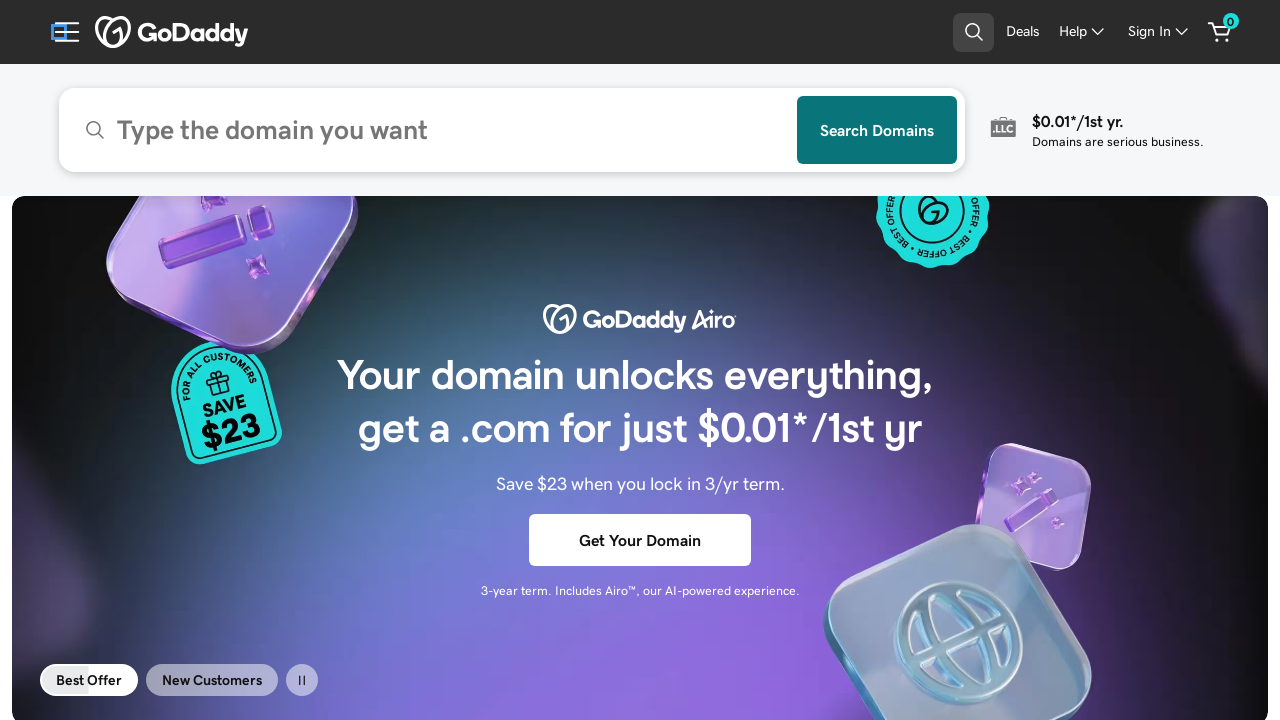